Tests filtering to display all items after filtering by other categories

Starting URL: https://demo.playwright.dev/todomvc

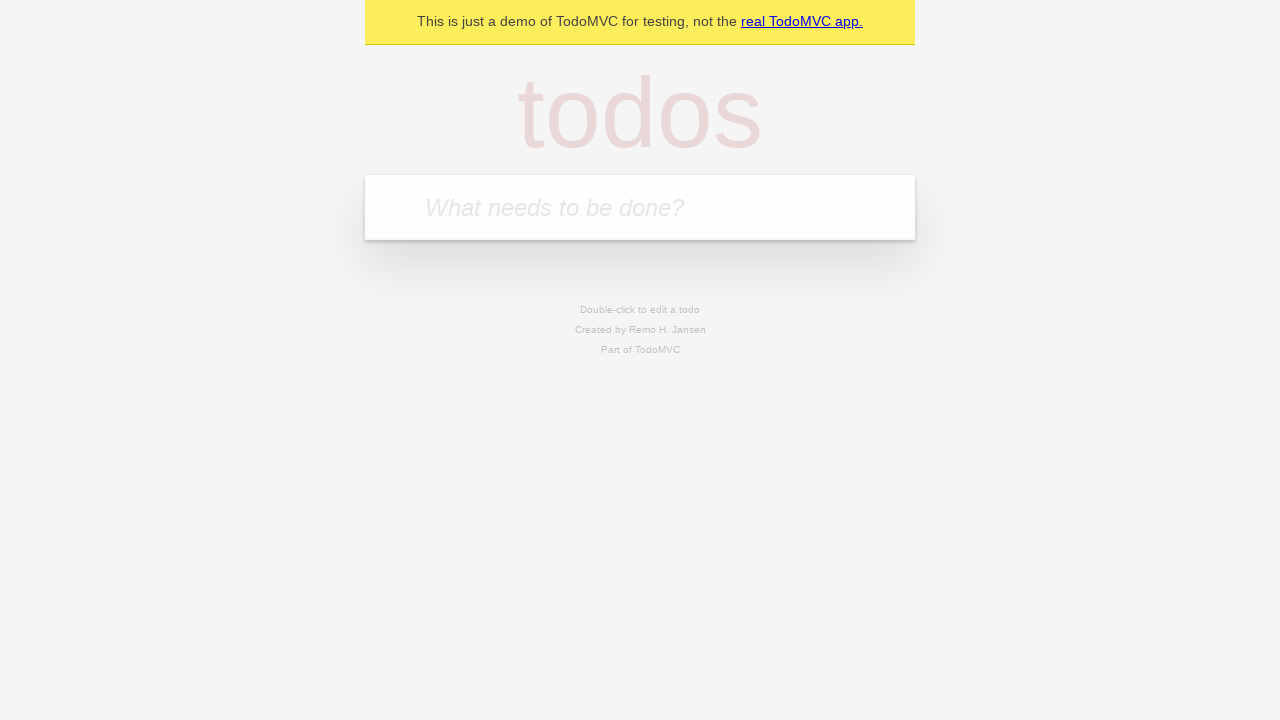

Filled todo input with 'buy some cheese' on internal:attr=[placeholder="What needs to be done?"i]
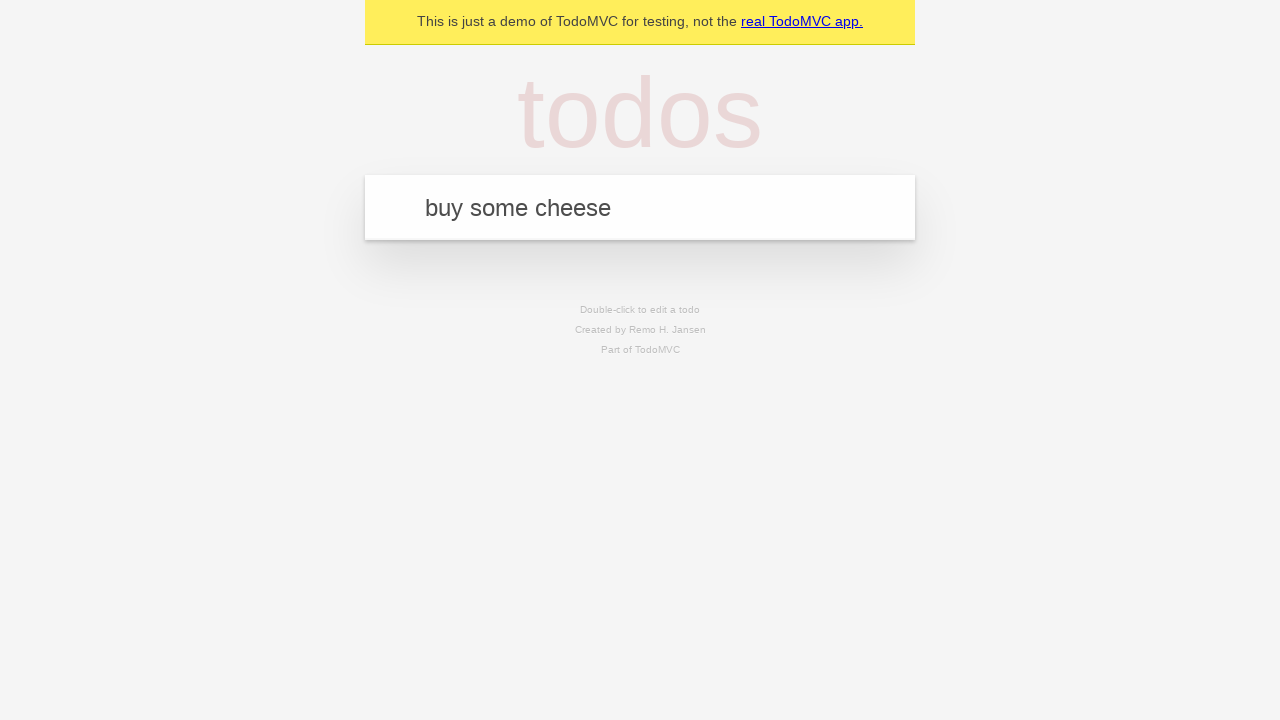

Pressed Enter to add todo 'buy some cheese' on internal:attr=[placeholder="What needs to be done?"i]
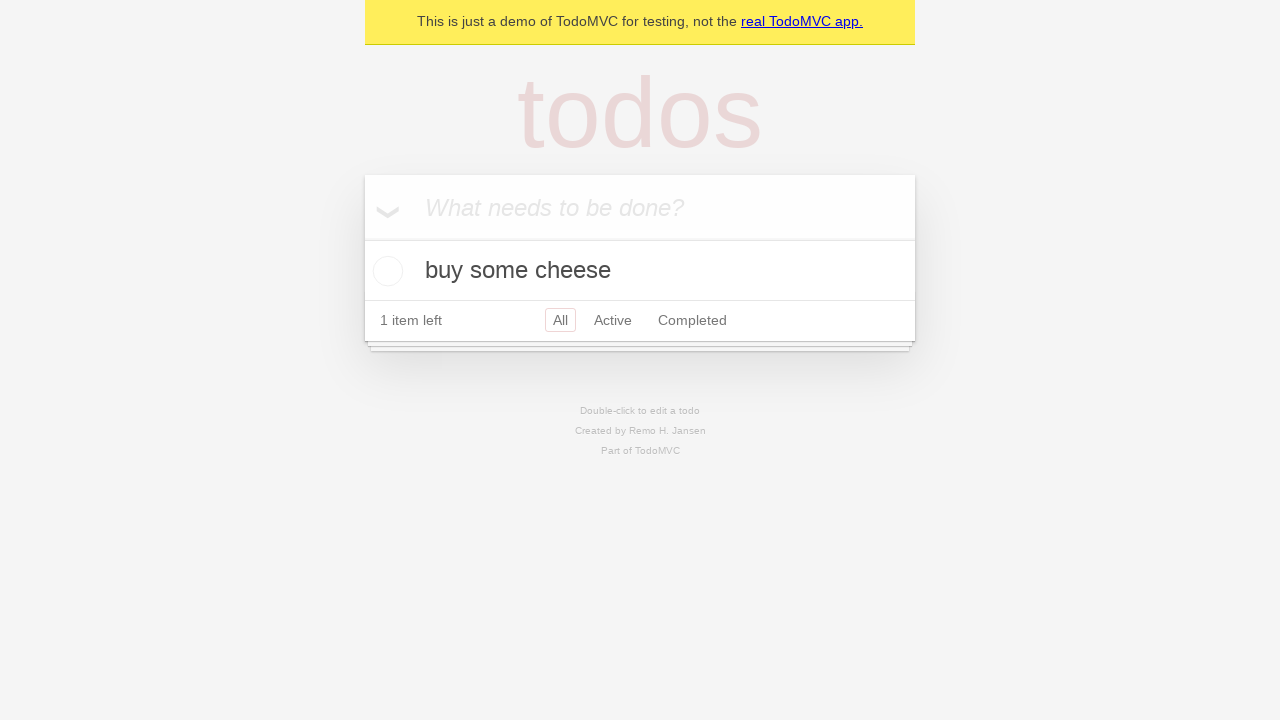

Filled todo input with 'feed the cat' on internal:attr=[placeholder="What needs to be done?"i]
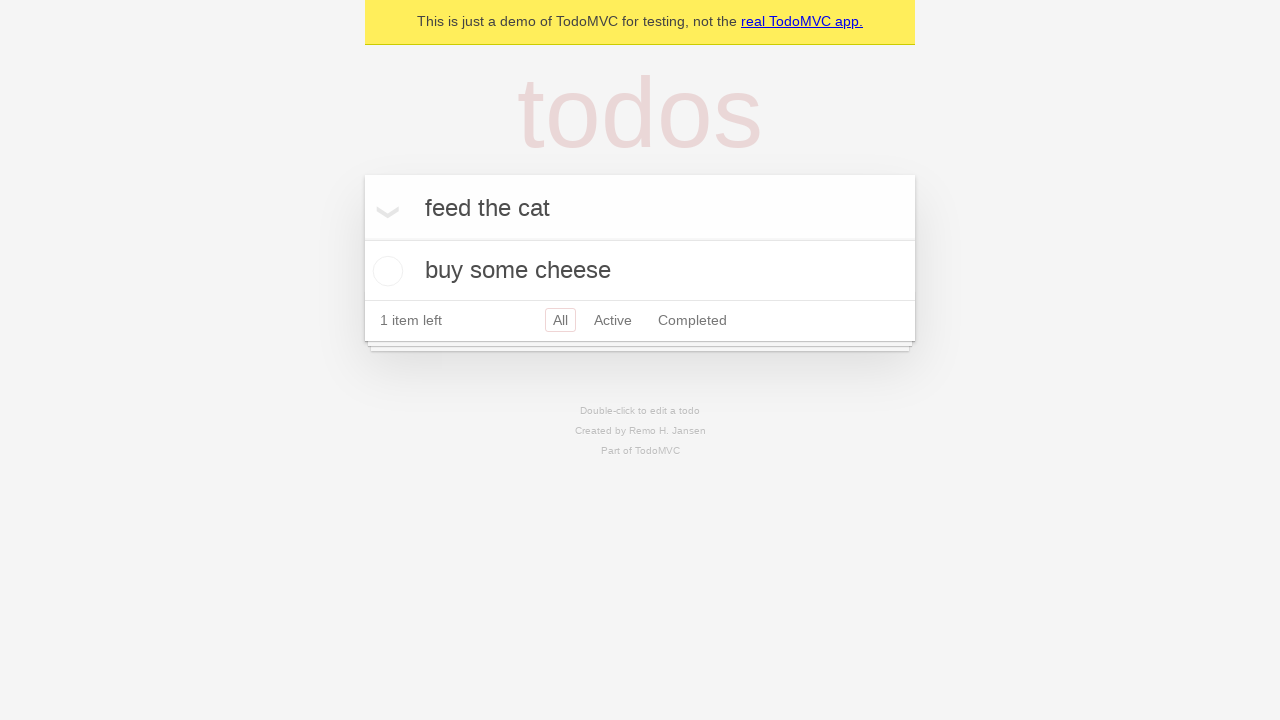

Pressed Enter to add todo 'feed the cat' on internal:attr=[placeholder="What needs to be done?"i]
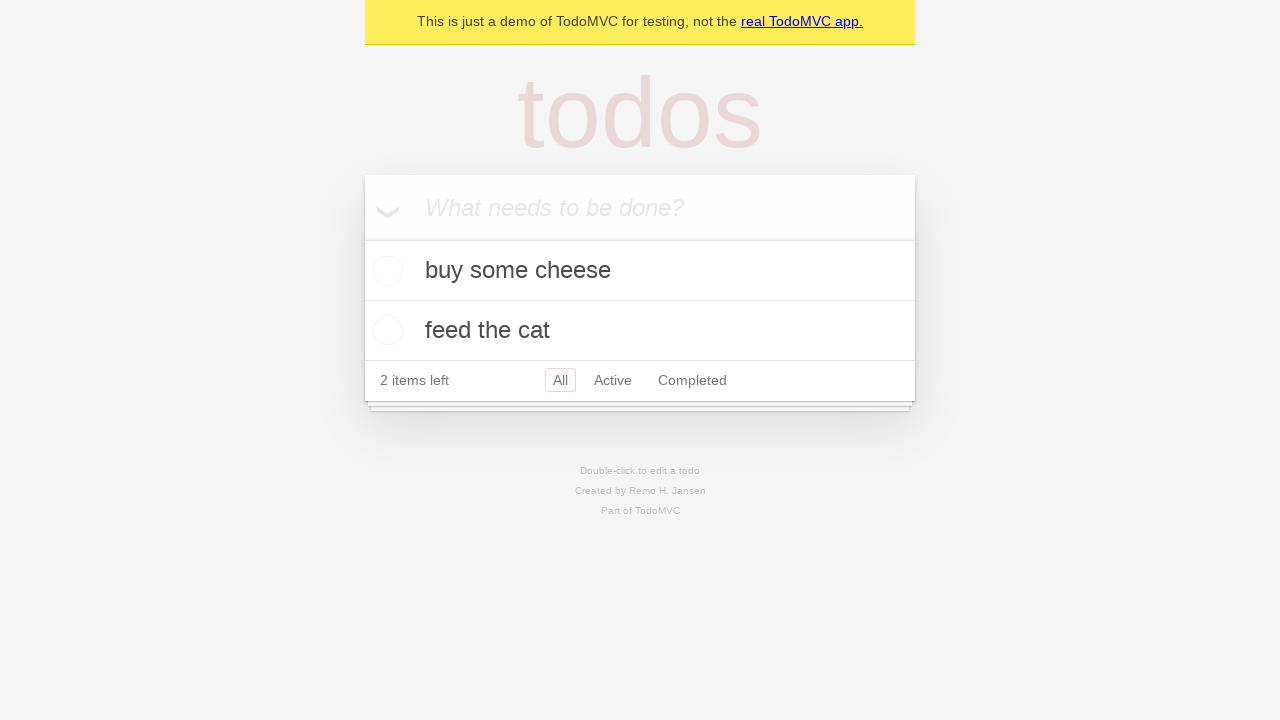

Filled todo input with 'book a doctors appointment' on internal:attr=[placeholder="What needs to be done?"i]
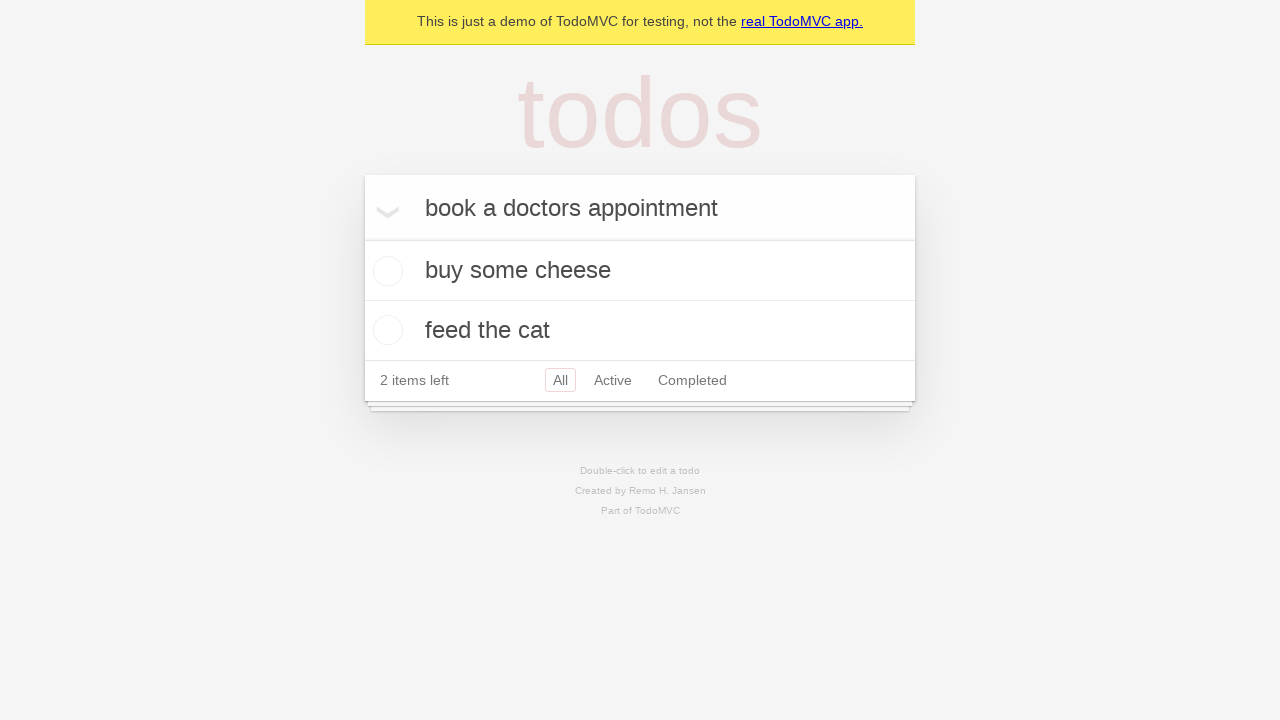

Pressed Enter to add todo 'book a doctors appointment' on internal:attr=[placeholder="What needs to be done?"i]
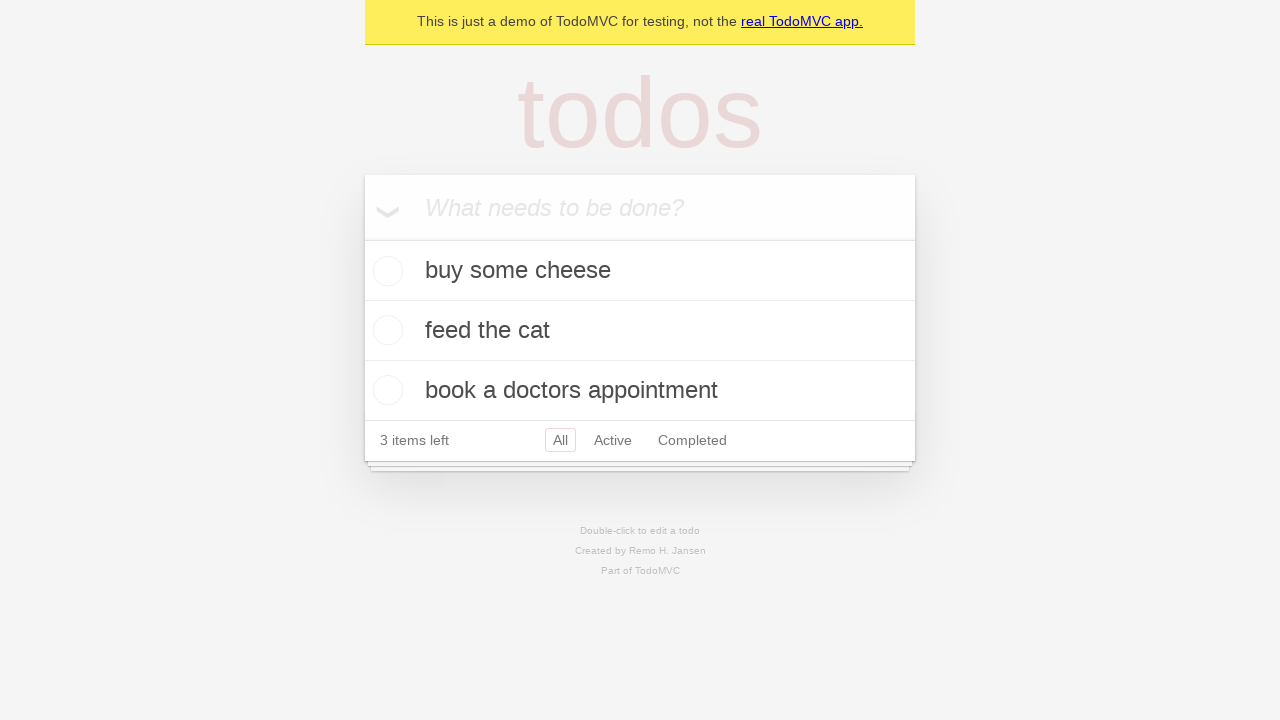

Waited for all 3 todos to be created
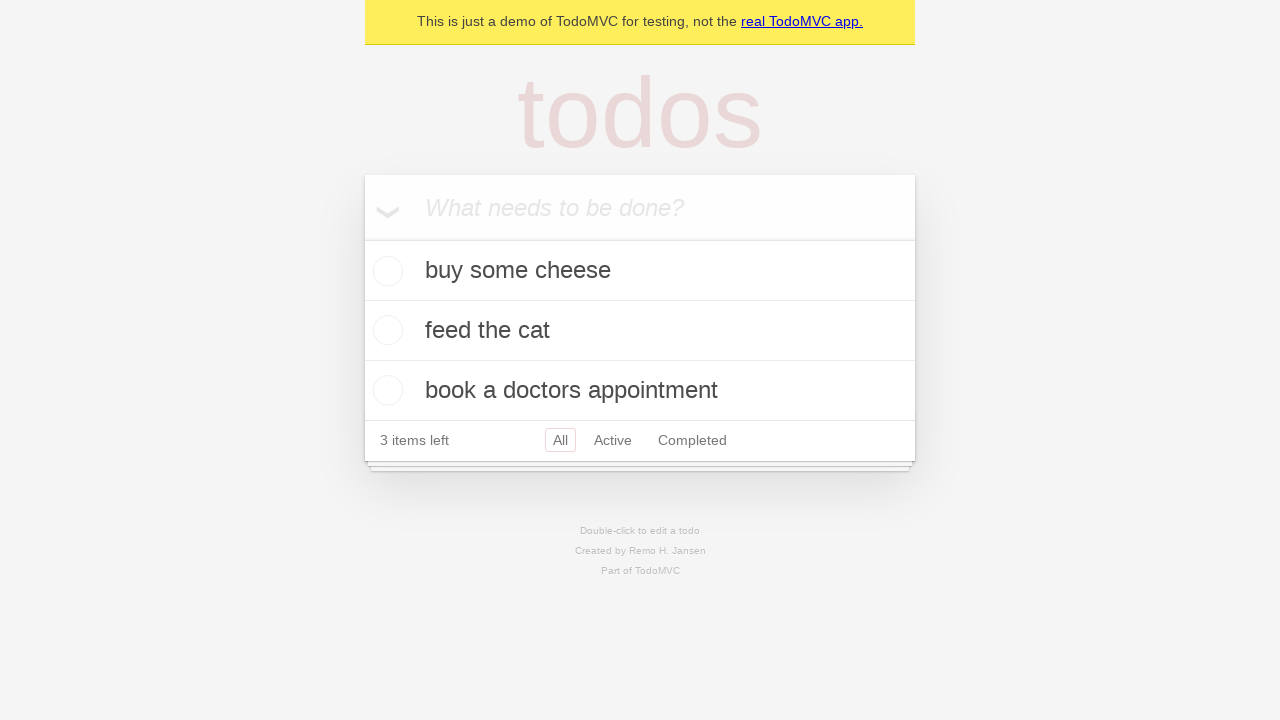

Checked the second todo item at (385, 330) on internal:testid=[data-testid="todo-item"s] >> nth=1 >> internal:role=checkbox
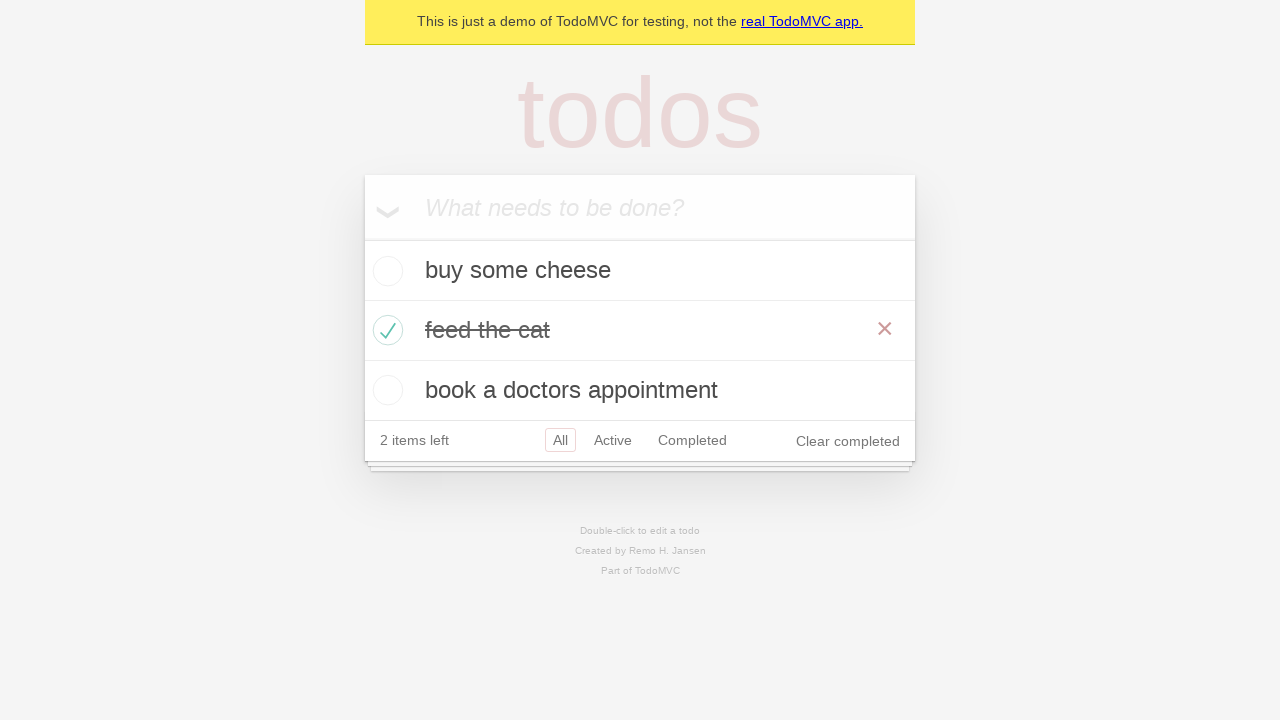

Clicked 'Active' filter to show only active todos at (613, 440) on internal:role=link[name="Active"i]
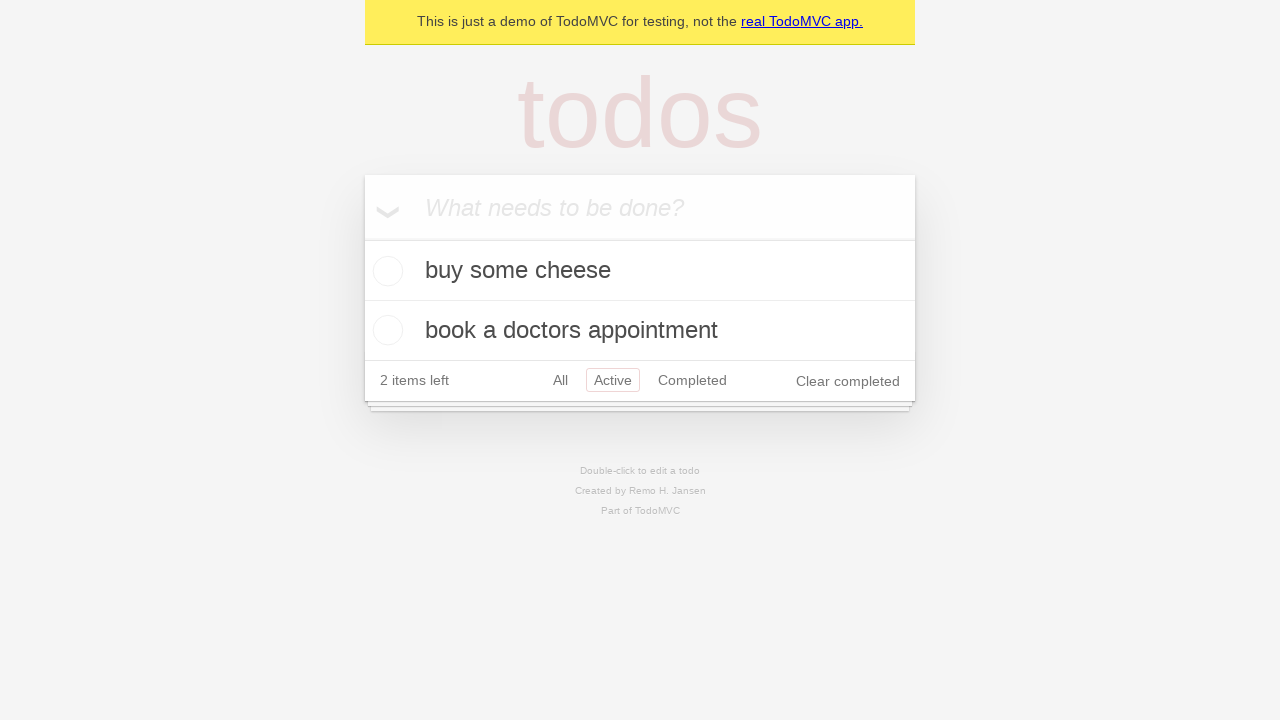

Clicked 'Completed' filter to show only completed todos at (692, 380) on internal:role=link[name="Completed"i]
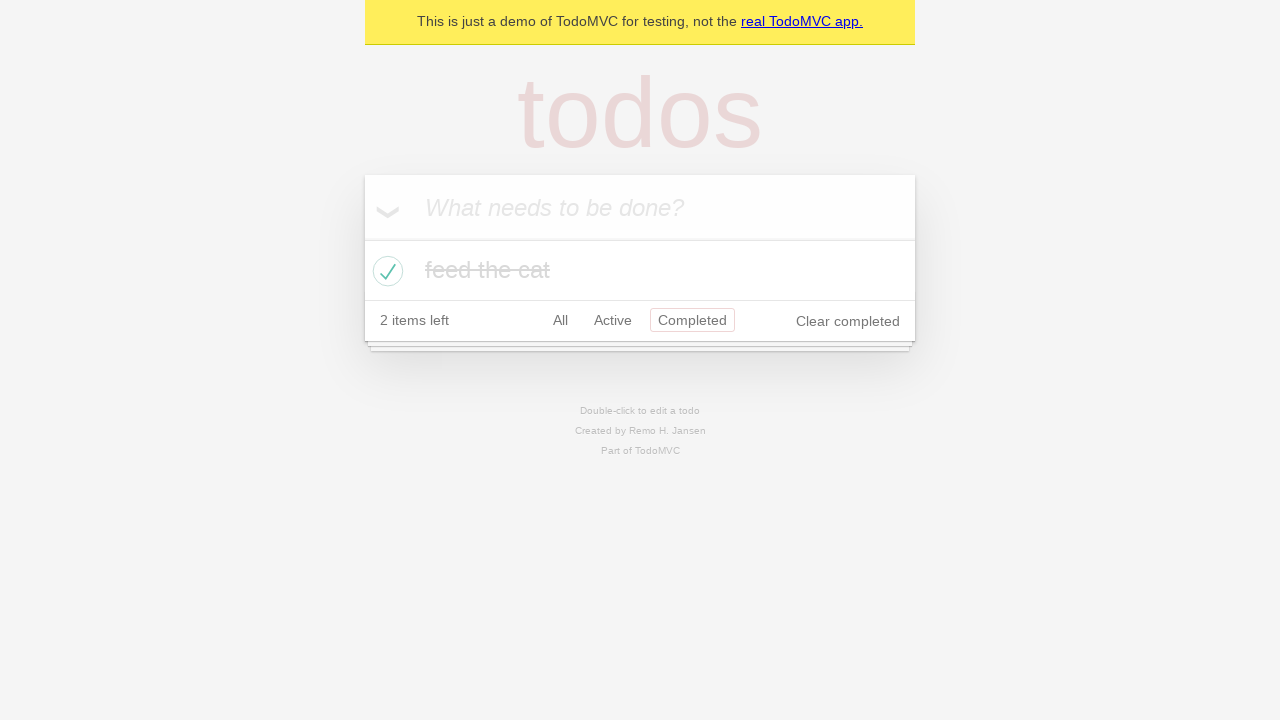

Clicked 'All' filter to display all todos at (560, 320) on internal:role=link[name="All"i]
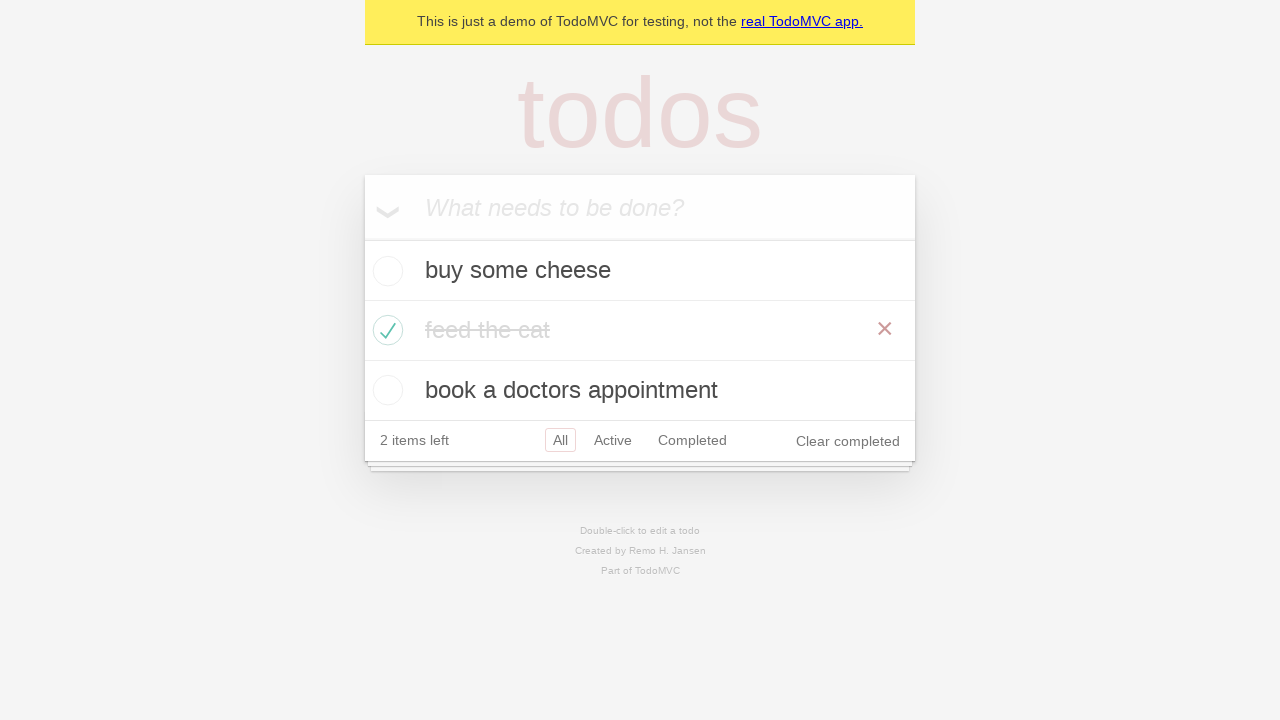

Verified all 3 todos are displayed after applying 'All' filter
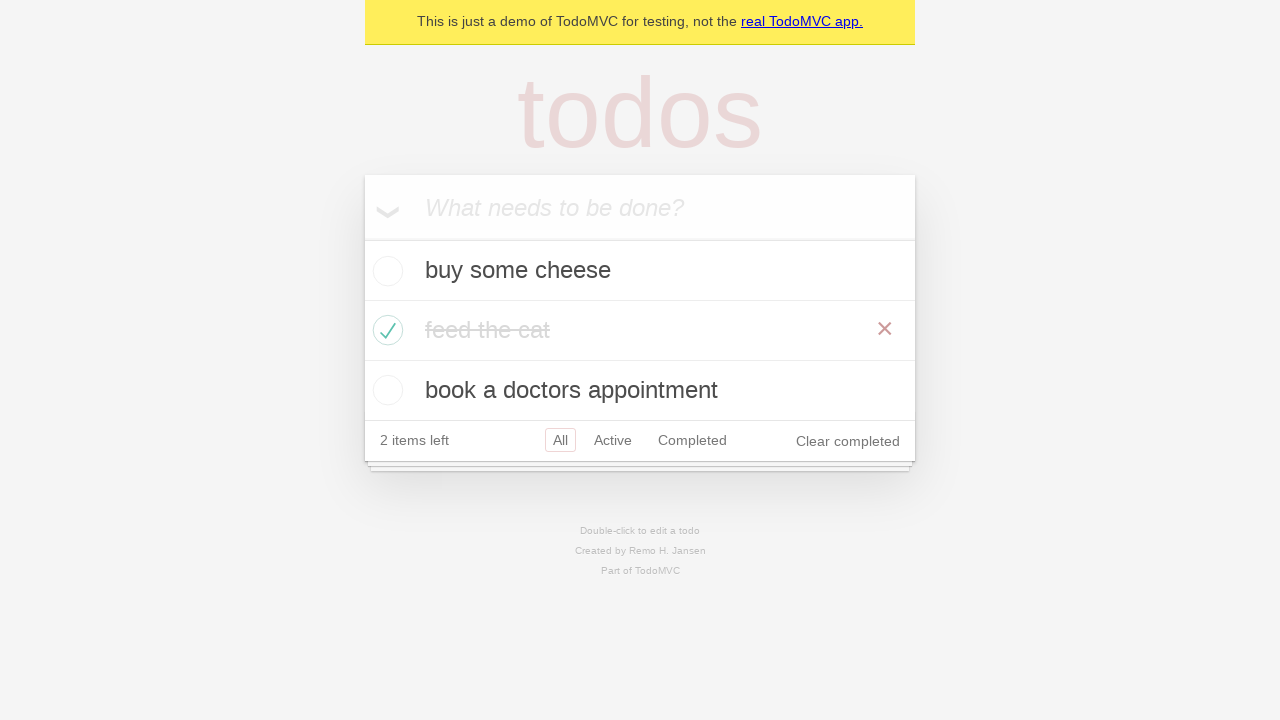

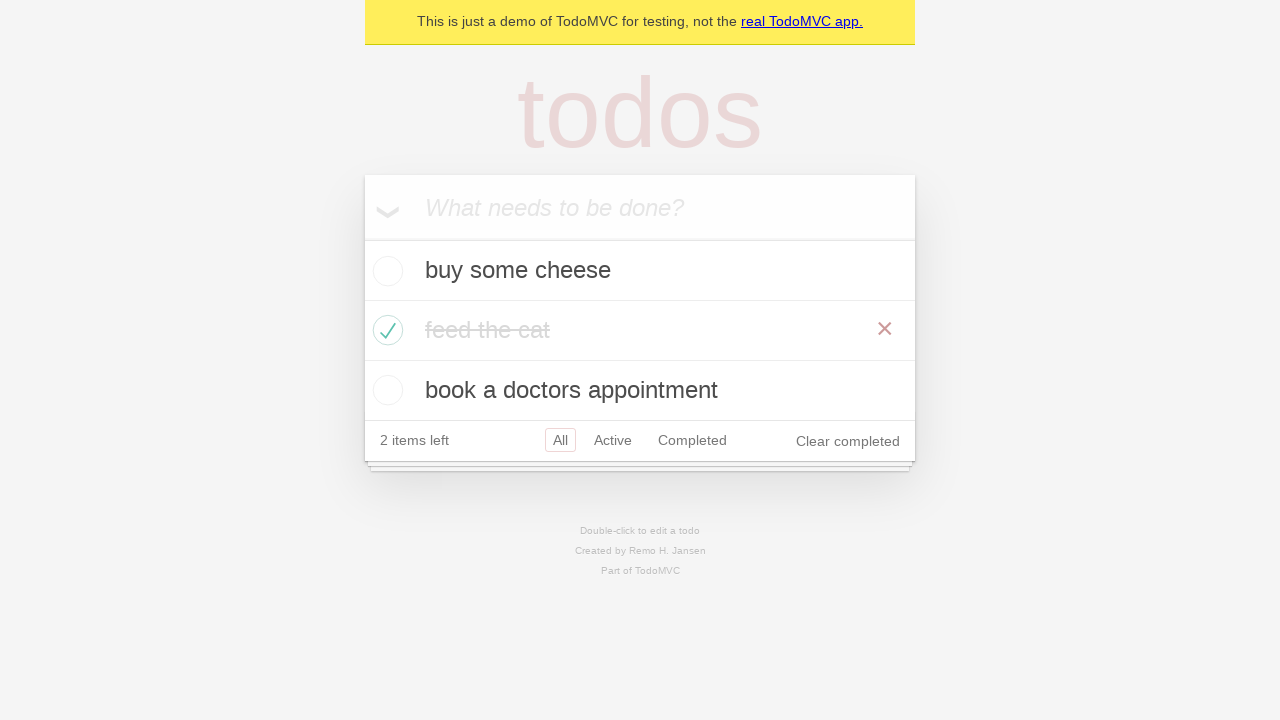